Navigates to a Next.co.uk product page and interacts with product variant selectors to verify the page elements are accessible

Starting URL: https://www.next.co.uk/style/st443901/c15109

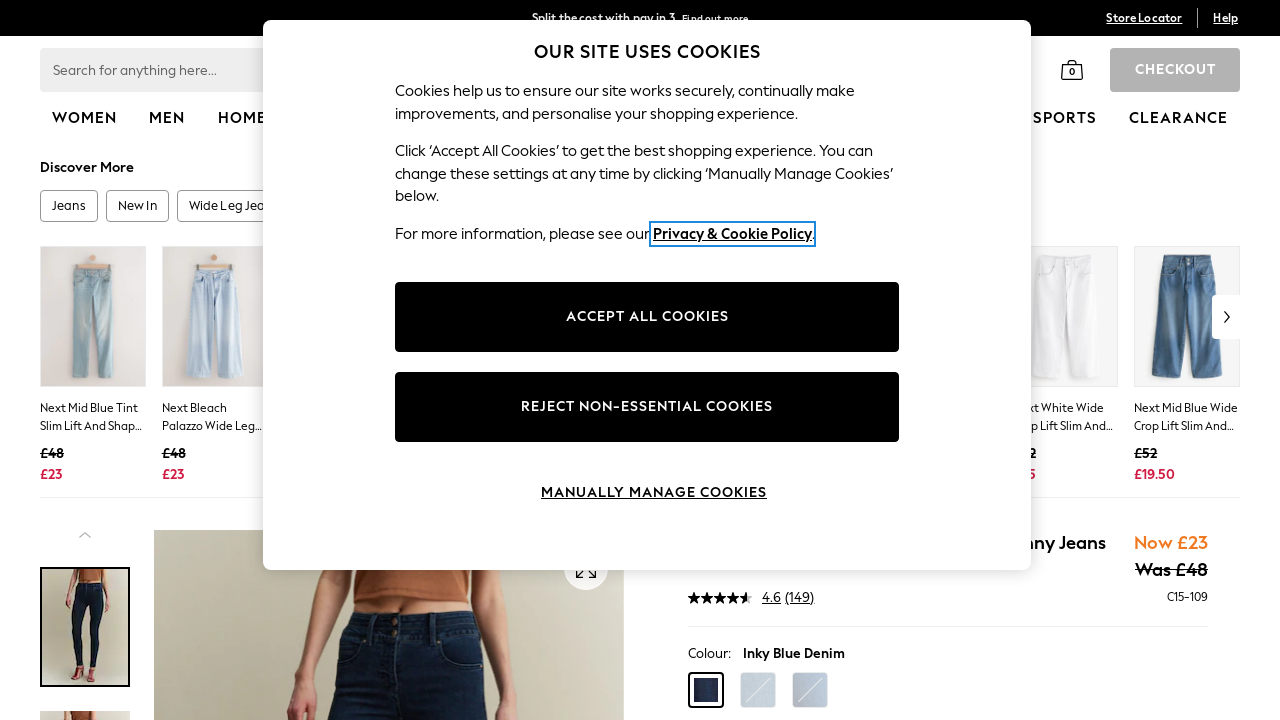

Product page loaded - pdp-item-title selector present
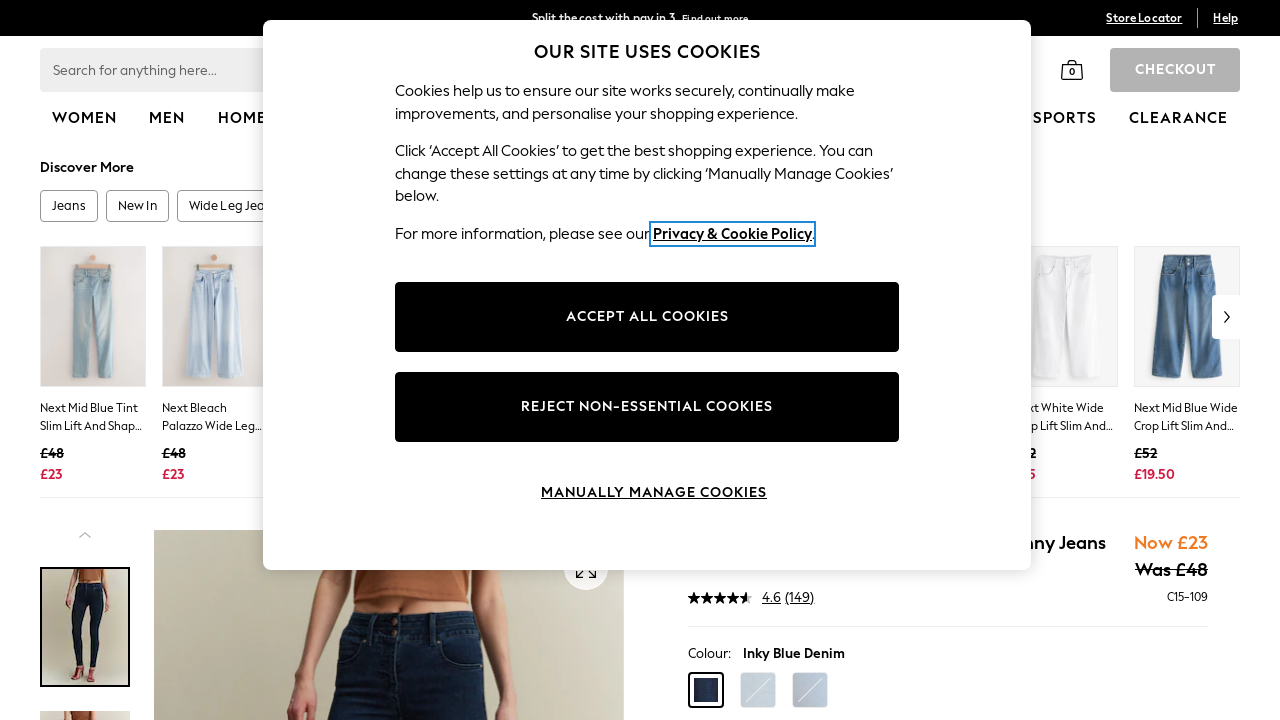

Product name element (h1) verified as present
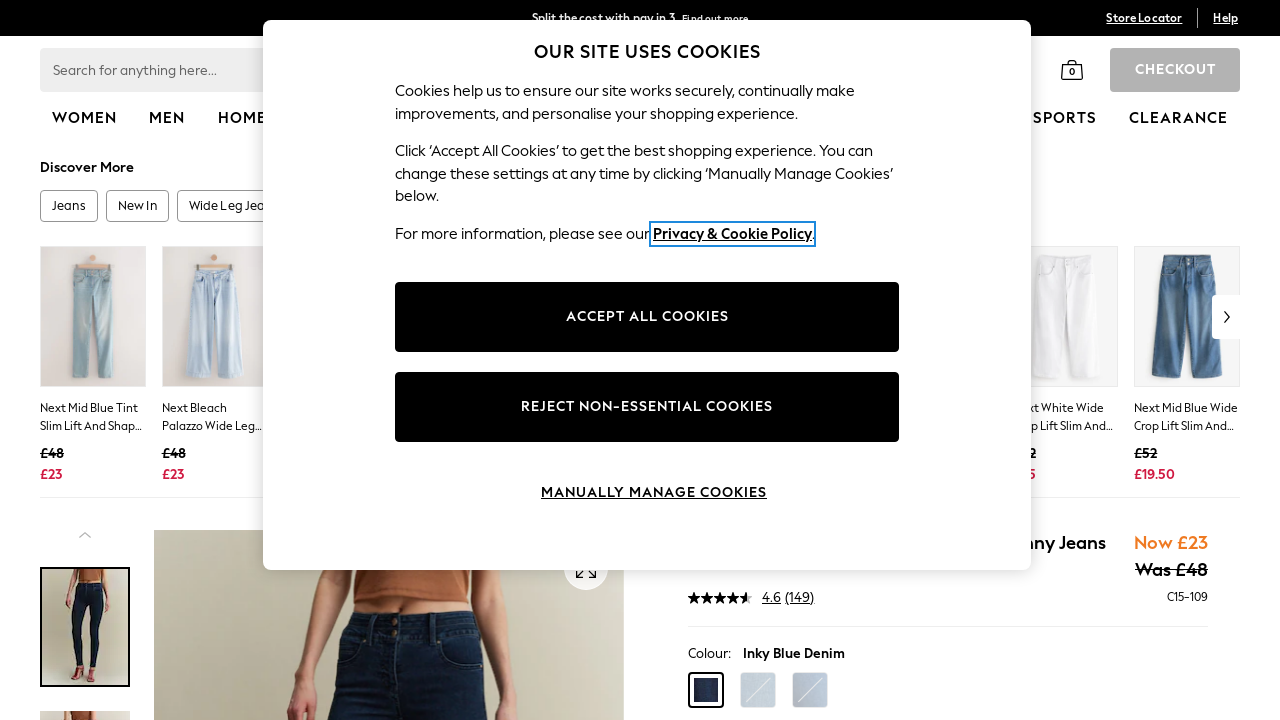

Price element (span) verified as present
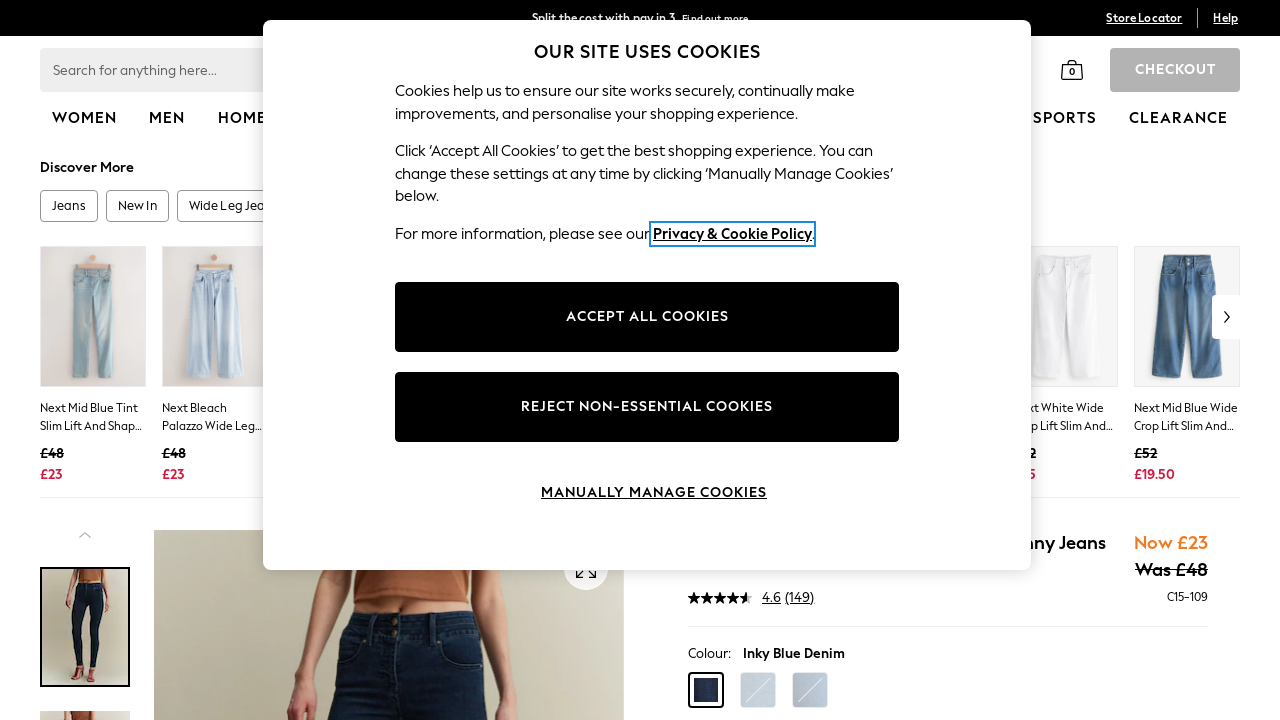

Found 4 color variant buttons
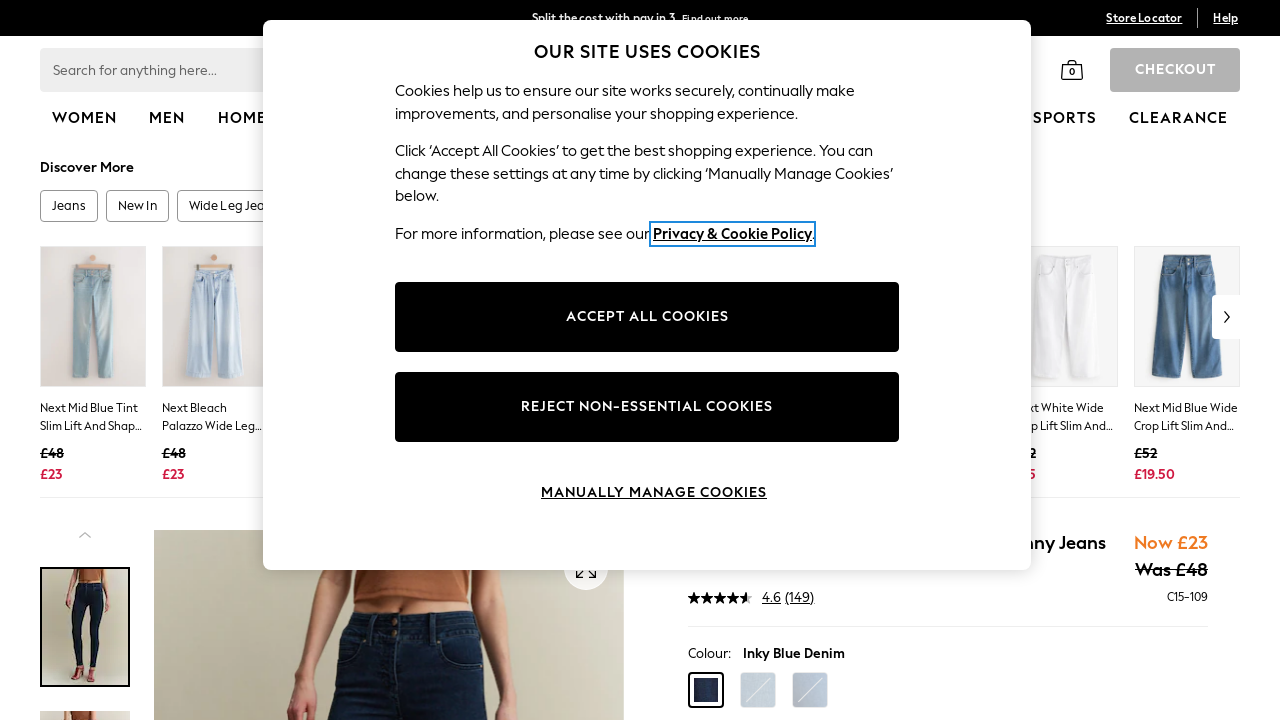

Clicked first color variant button to test interaction at (706, 690) on #pdp-description-form button img
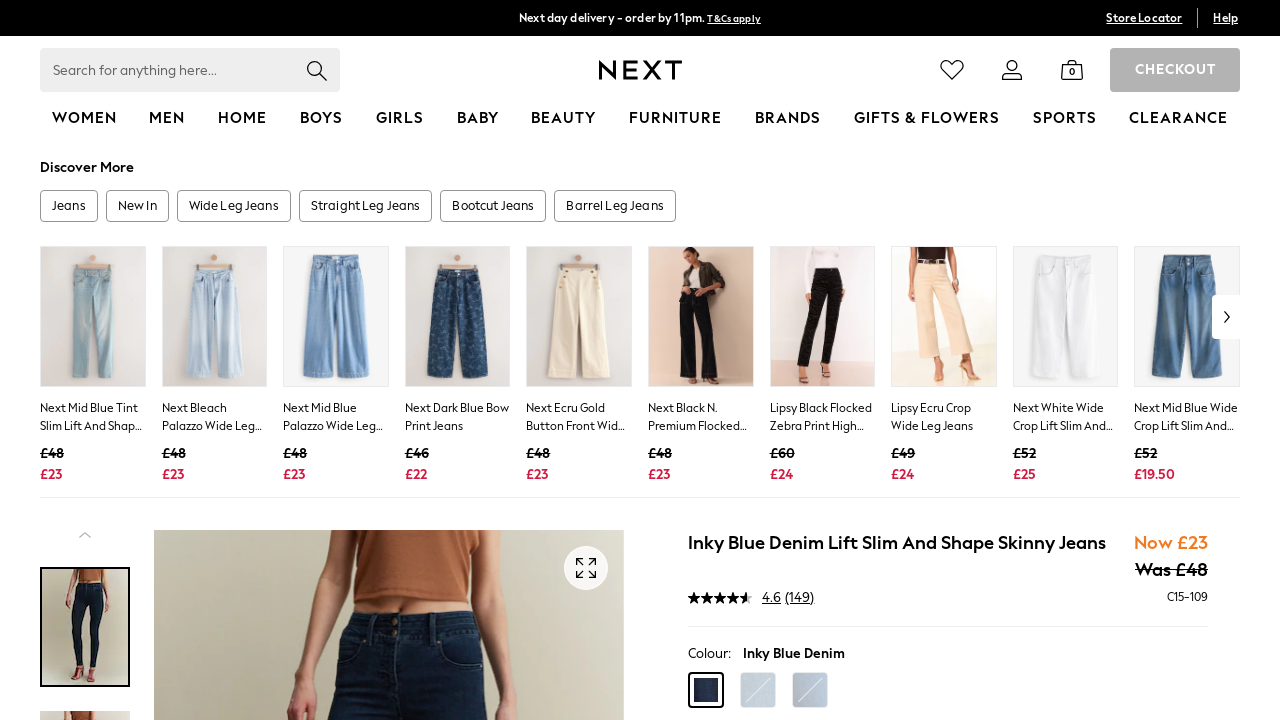

Found 11 design variant links
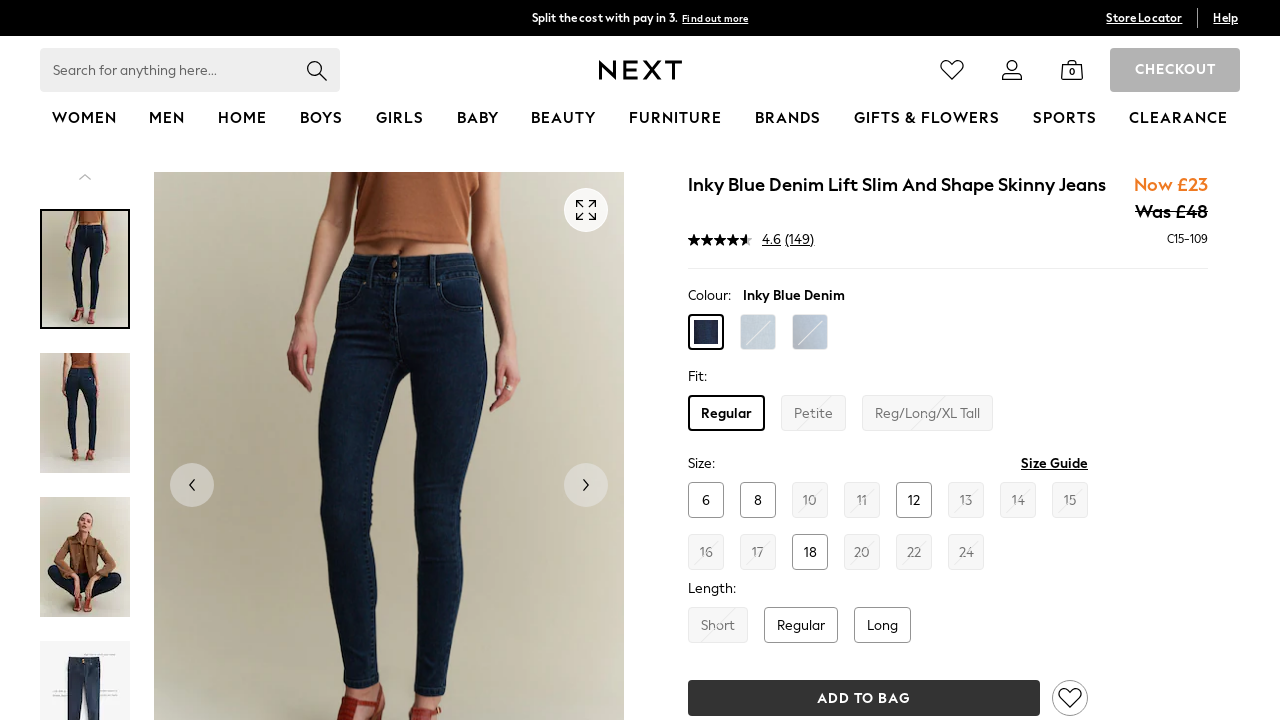

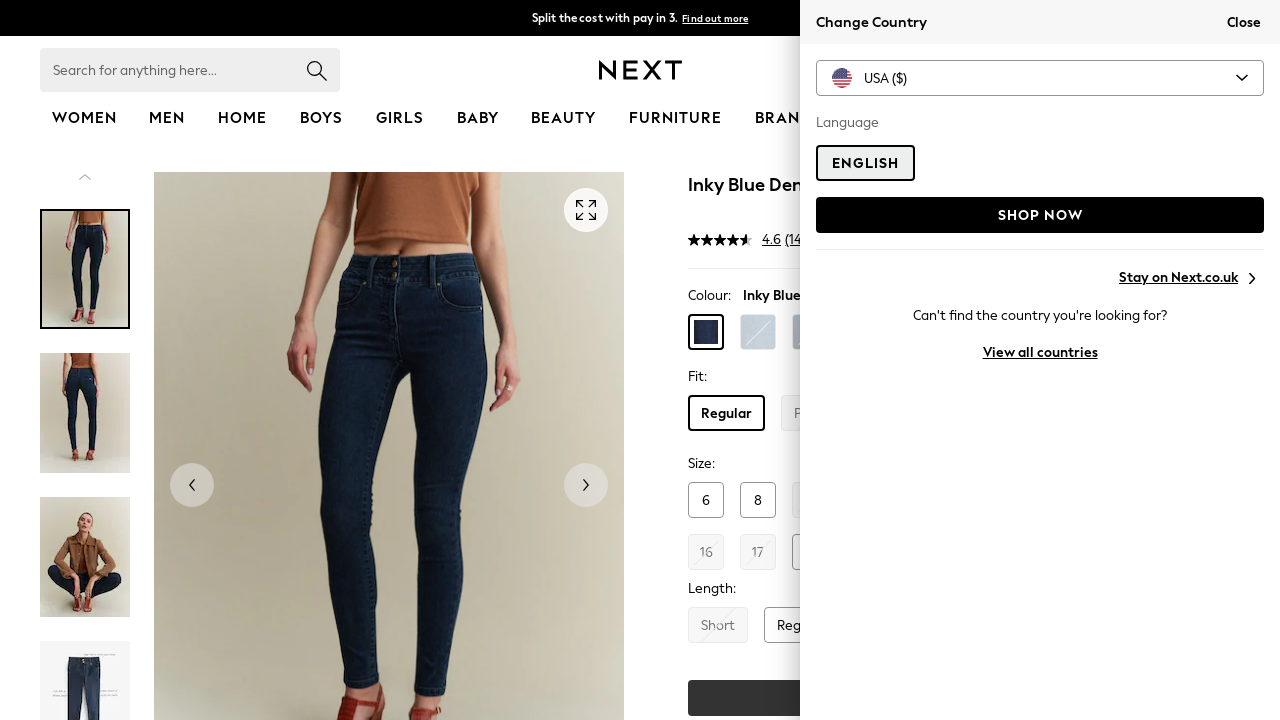